Tests a contact form by filling in first name, last name, email, mobile number, and company name fields, then submitting the form and accepting the alert confirmation. The original script loops through CSV data, but this version demonstrates the form filling with generated test data.

Starting URL: http://only-testing-blog.blogspot.com/2014/05/form.html

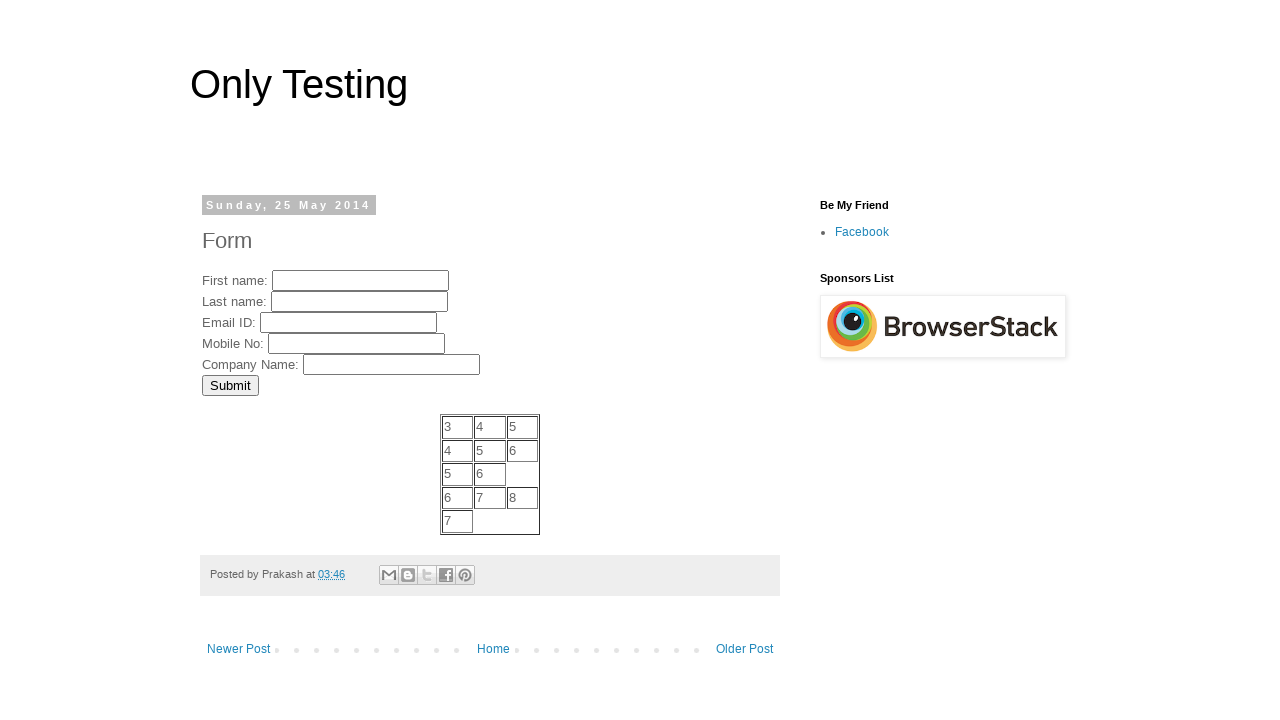

Filled first name field with 'Michael' on input[name='FirstName']
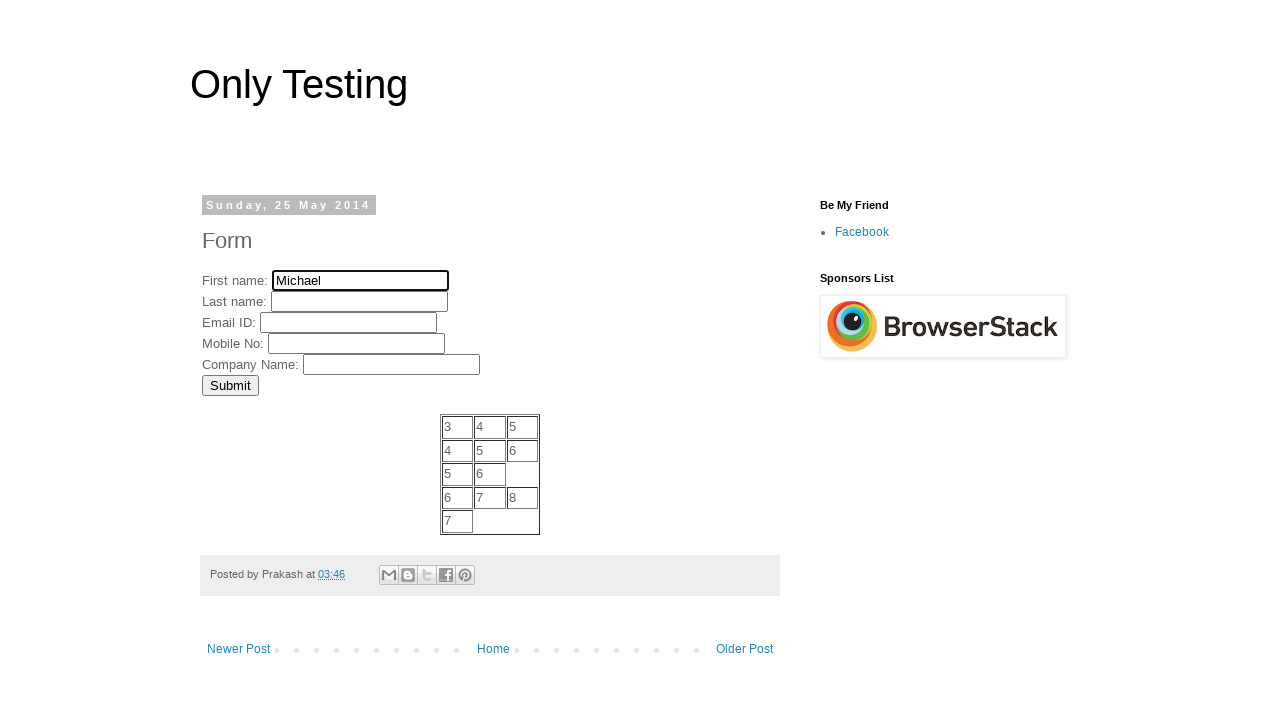

Filled last name field with 'Thompson' on input[name='LastName']
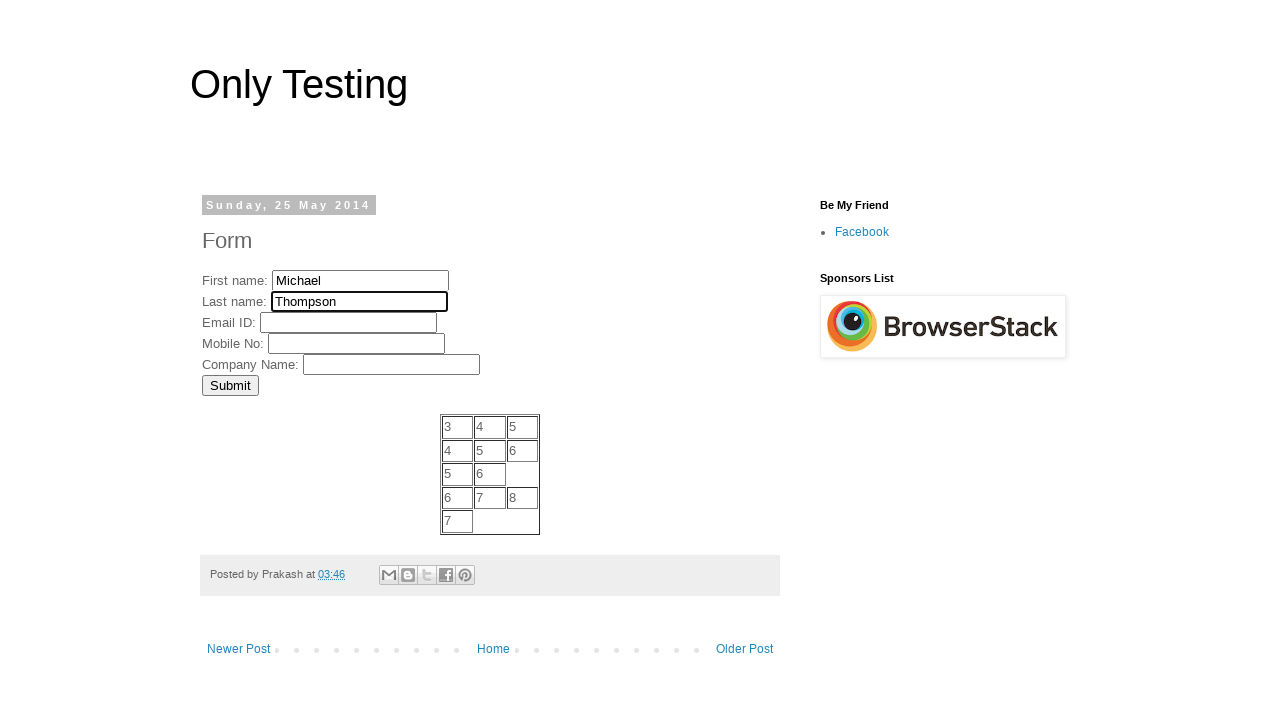

Filled email field with 'michael.thompson@testmail.com' on input[name='EmailID']
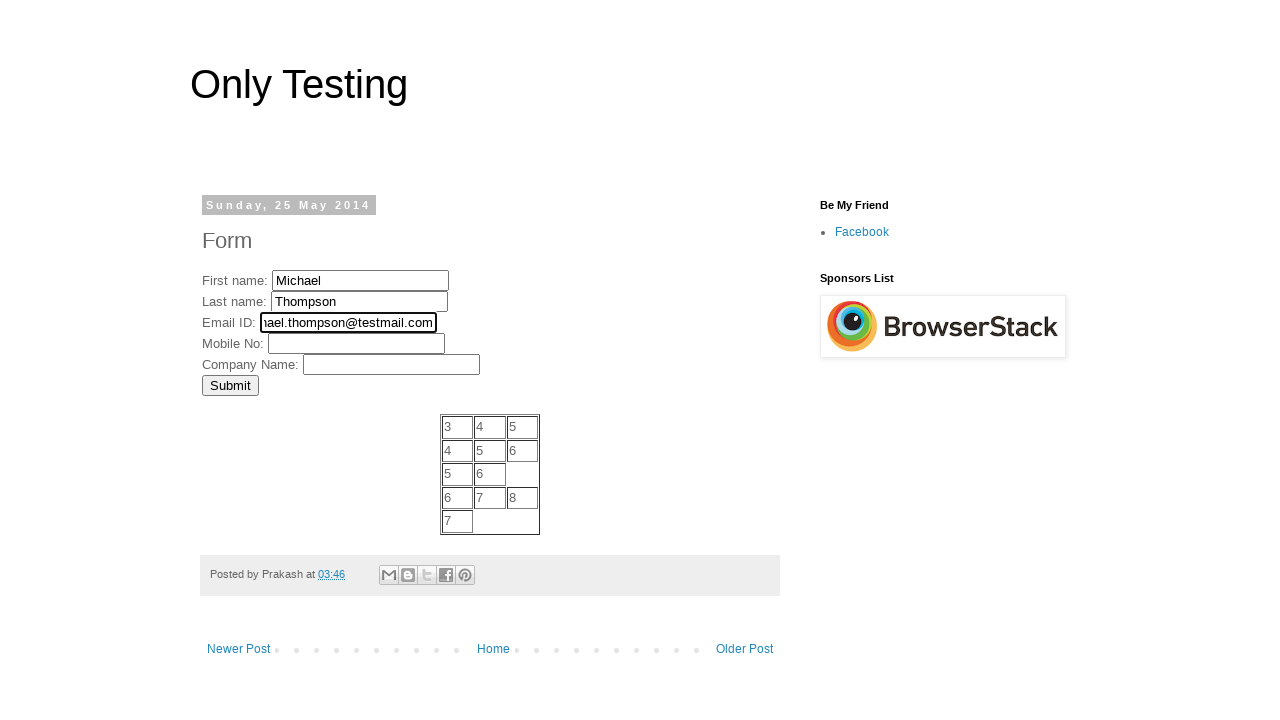

Filled mobile number field with '5551234567' on input[name='MobNo']
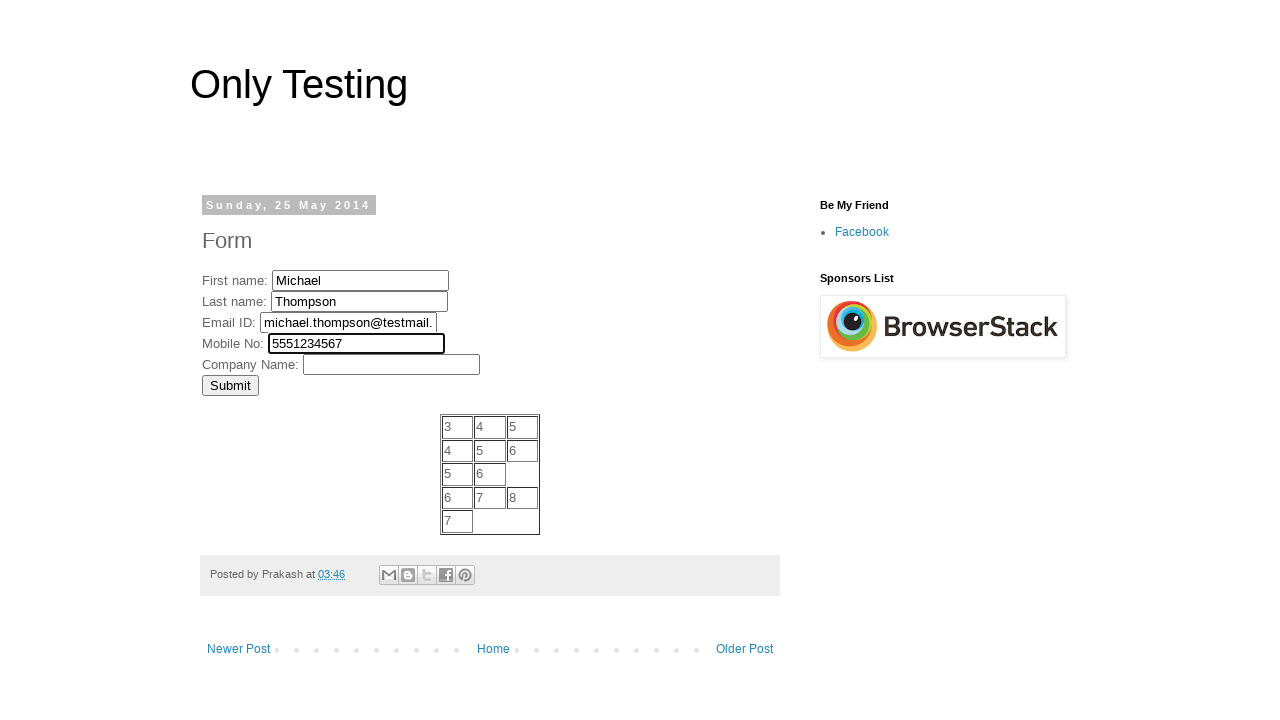

Filled company name field with 'Acme Technologies' on input[name='Company']
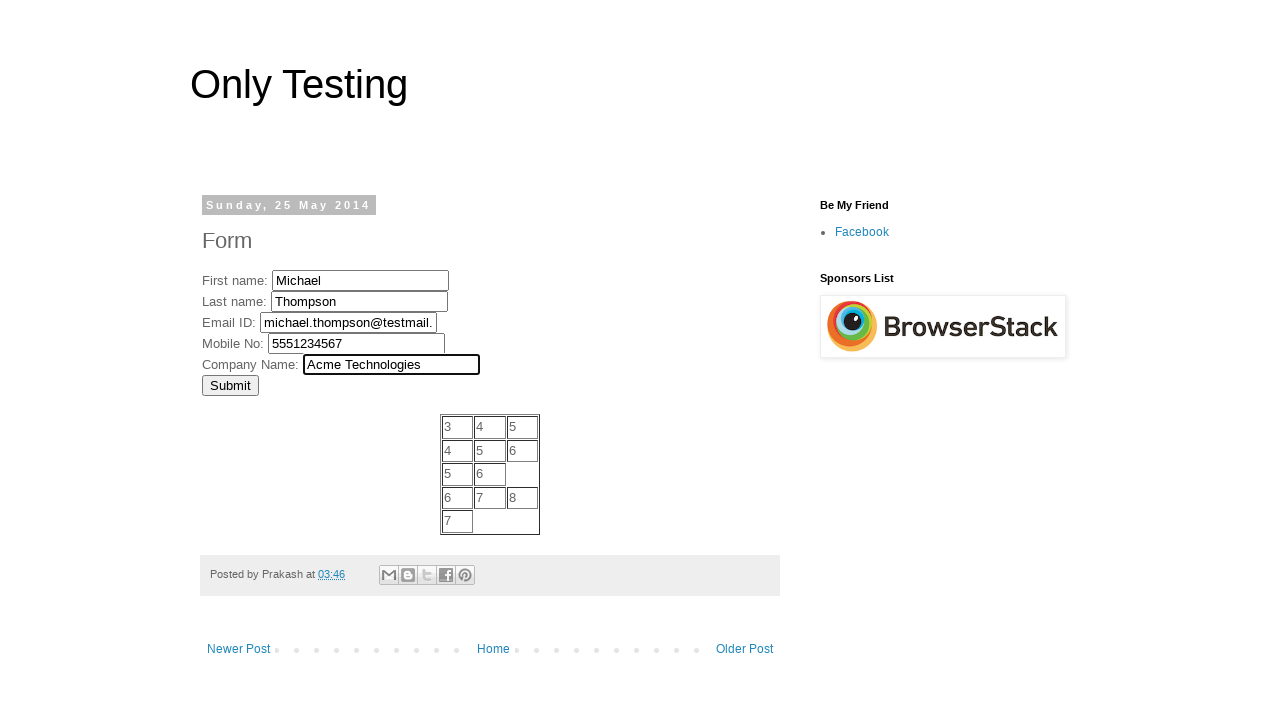

Clicked submit button to submit the form at (230, 385) on input[type='submit']
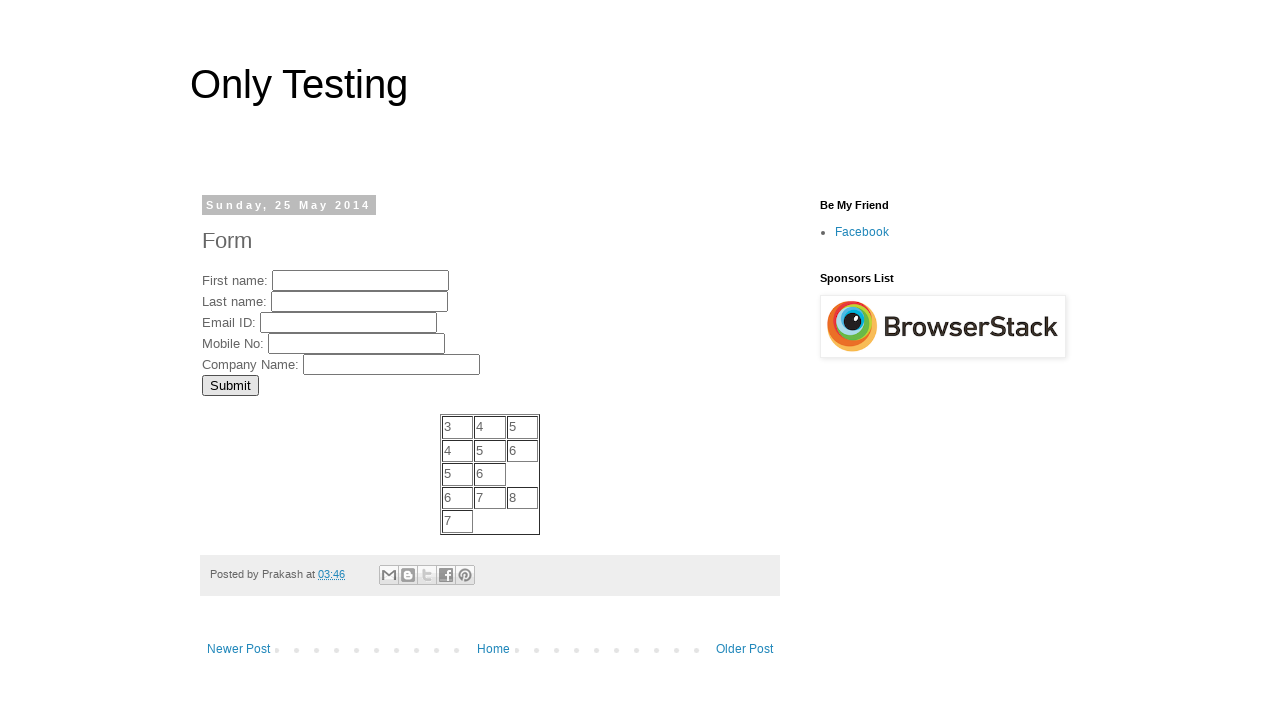

Set up dialog handler to accept alerts
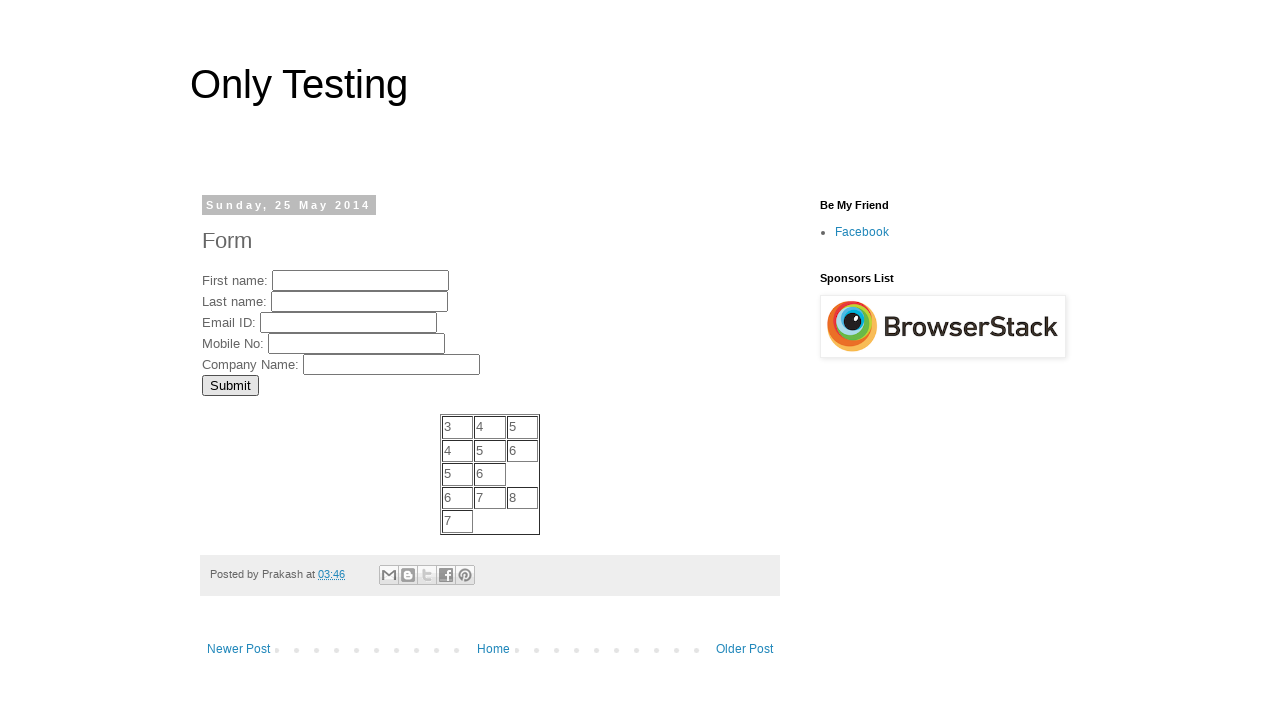

Waited for 1000ms for form processing
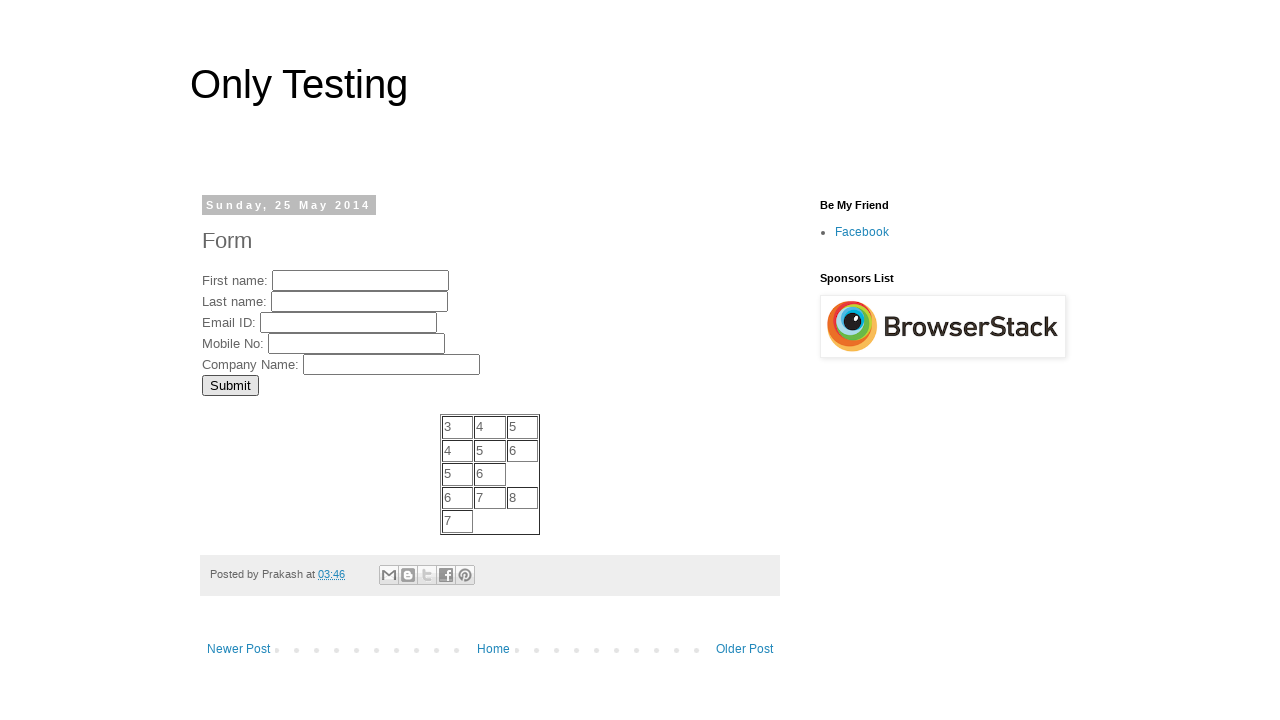

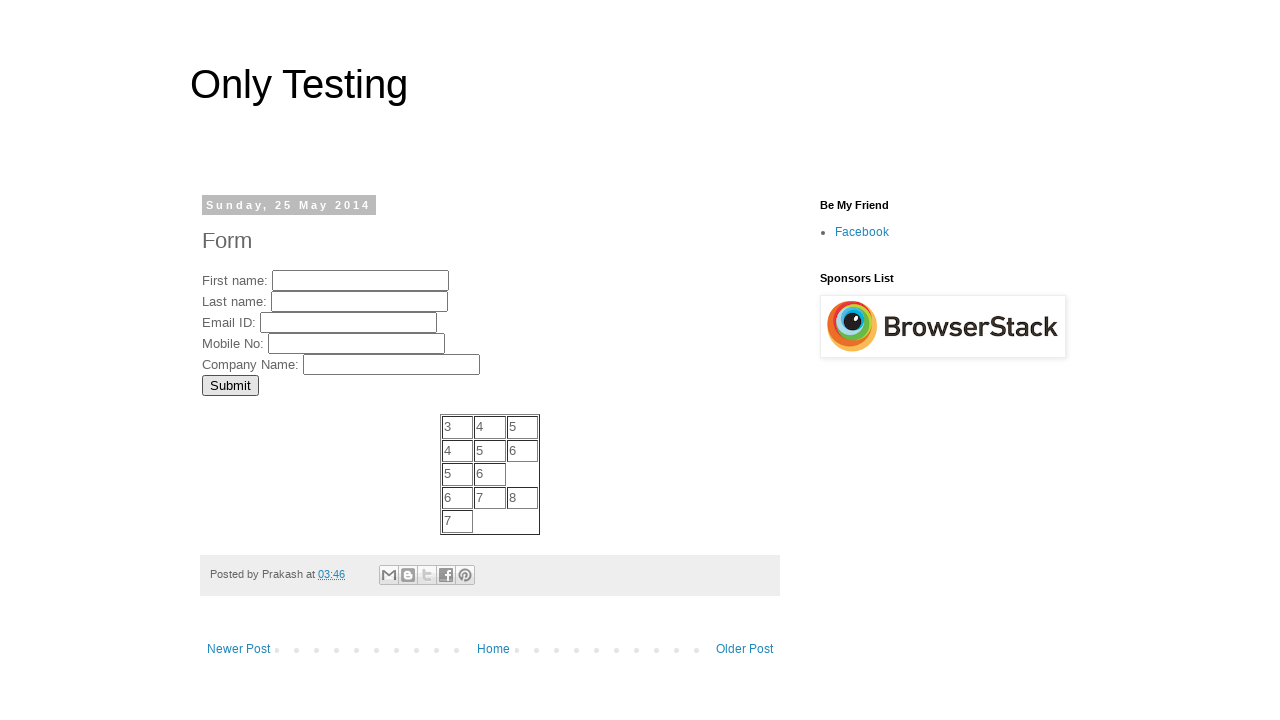